Tests modal dialog functionality by opening and closing both small and large modal dialogs

Starting URL: https://demoqa.com/alertsWindows

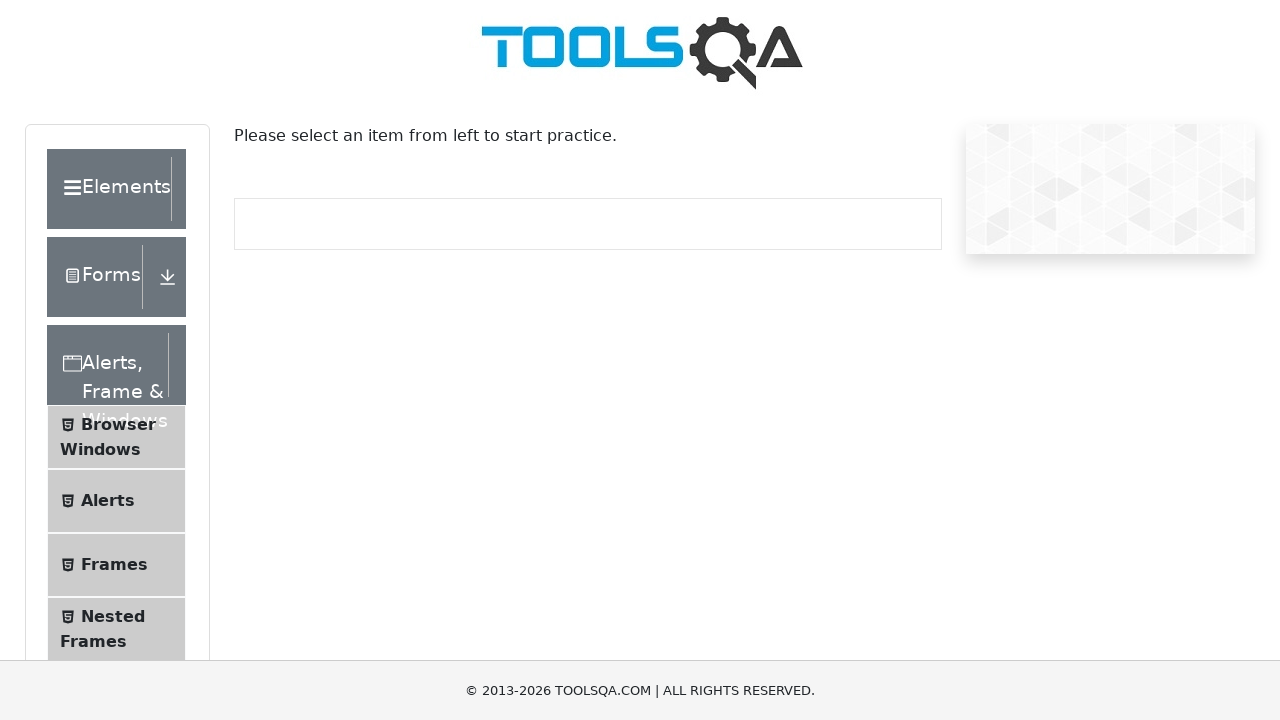

Scrolled down 500px to view modal dialogs section
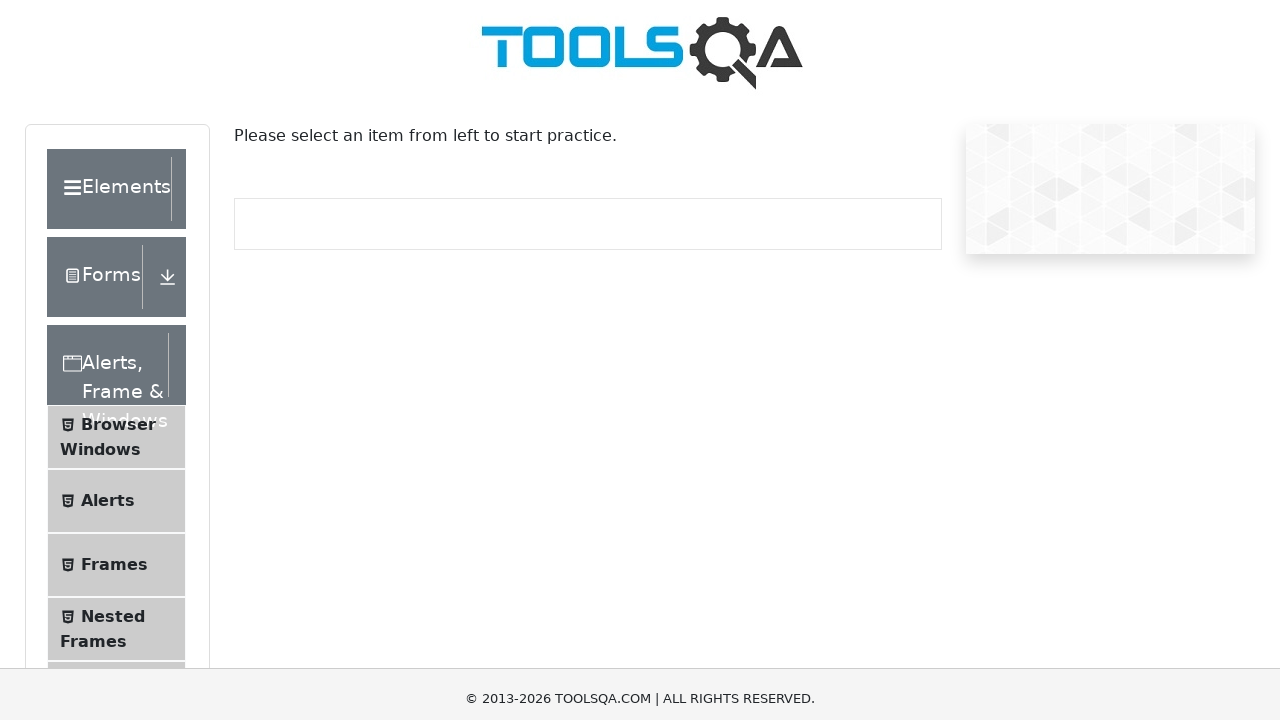

Clicked on Modal Dialogs menu item at (108, 286) on xpath=//span[text()='Modal Dialogs']
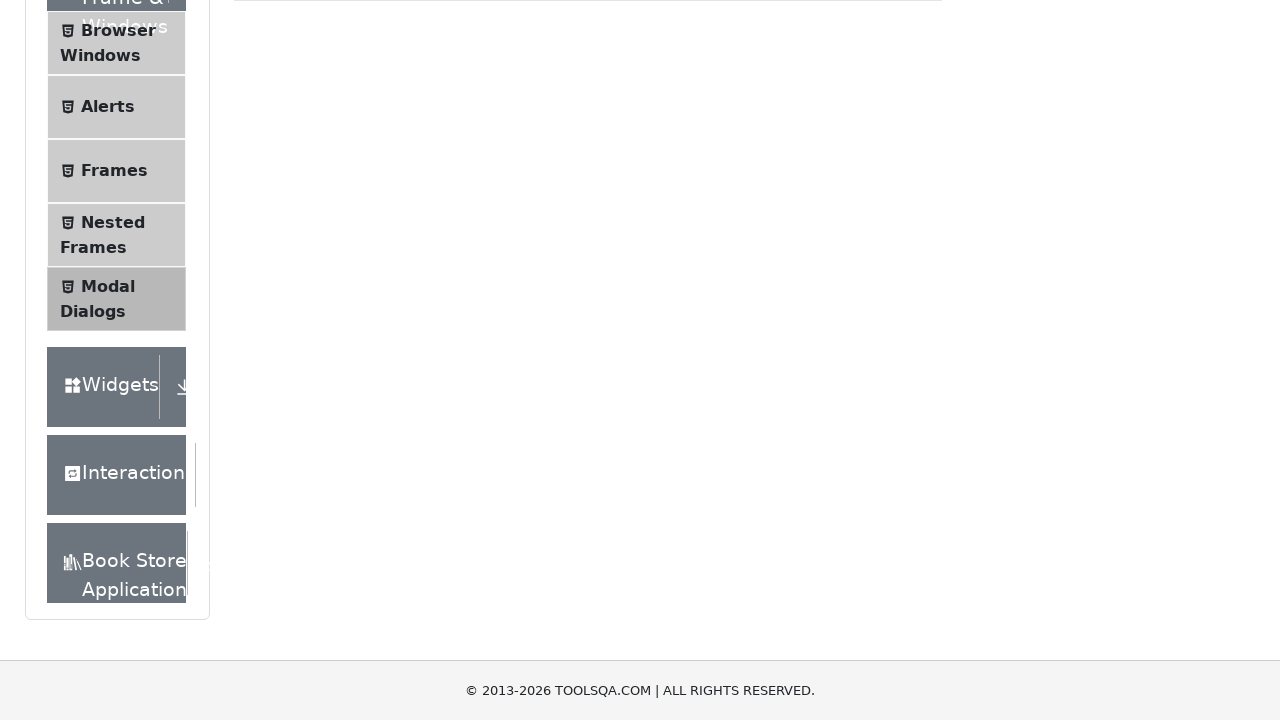

Clicked button to open small modal dialog at (296, 274) on button#showSmallModal
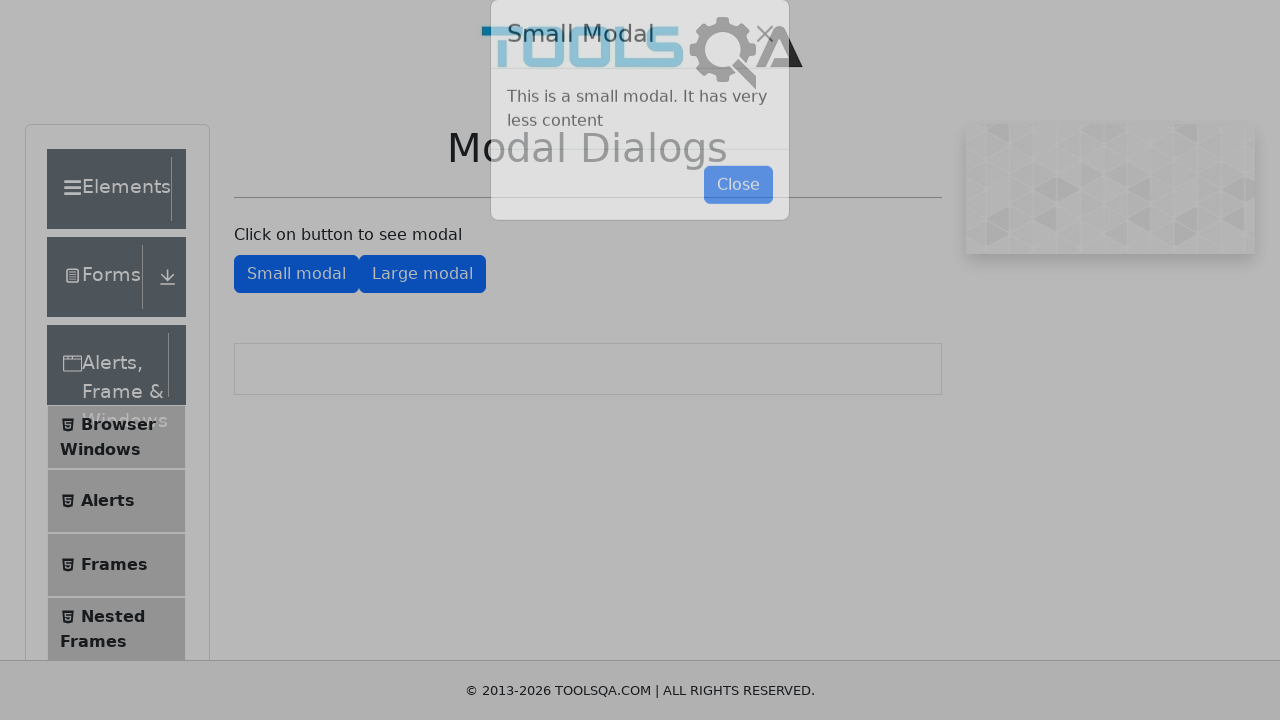

Small modal dialog opened and close button appeared
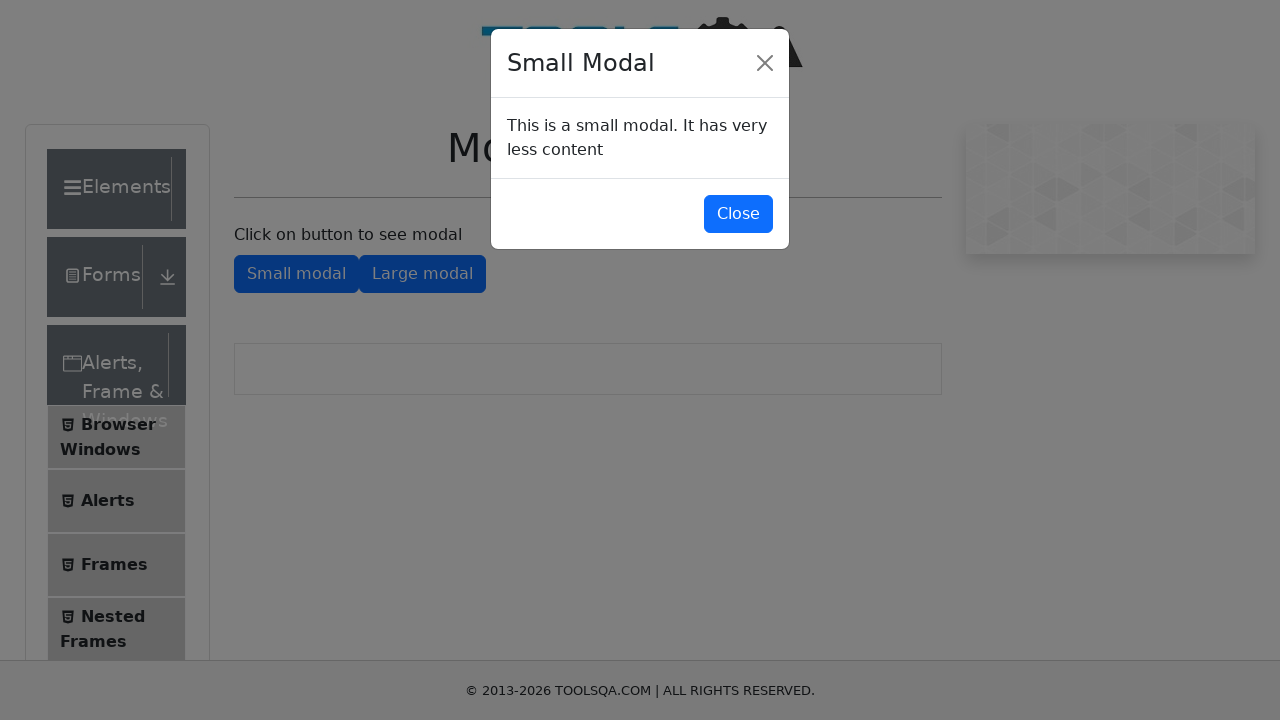

Clicked button to close small modal dialog at (738, 214) on button#closeSmallModal
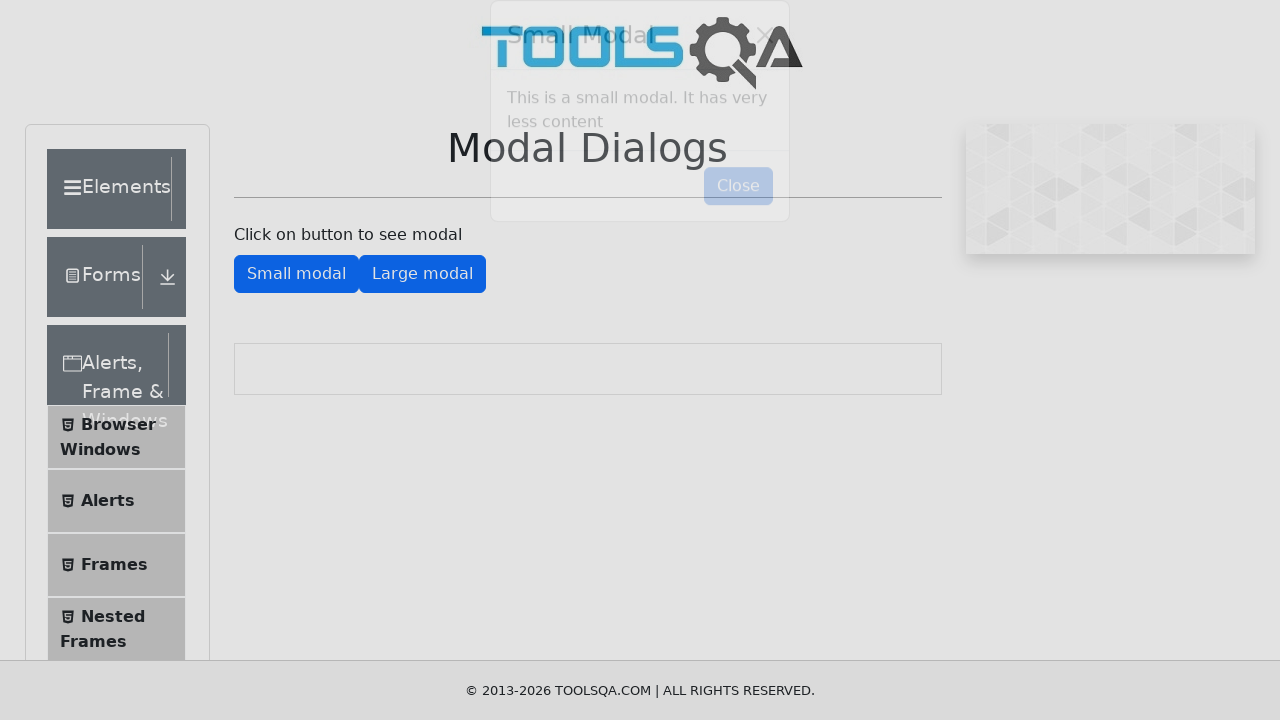

Clicked button to open large modal dialog at (422, 274) on button#showLargeModal
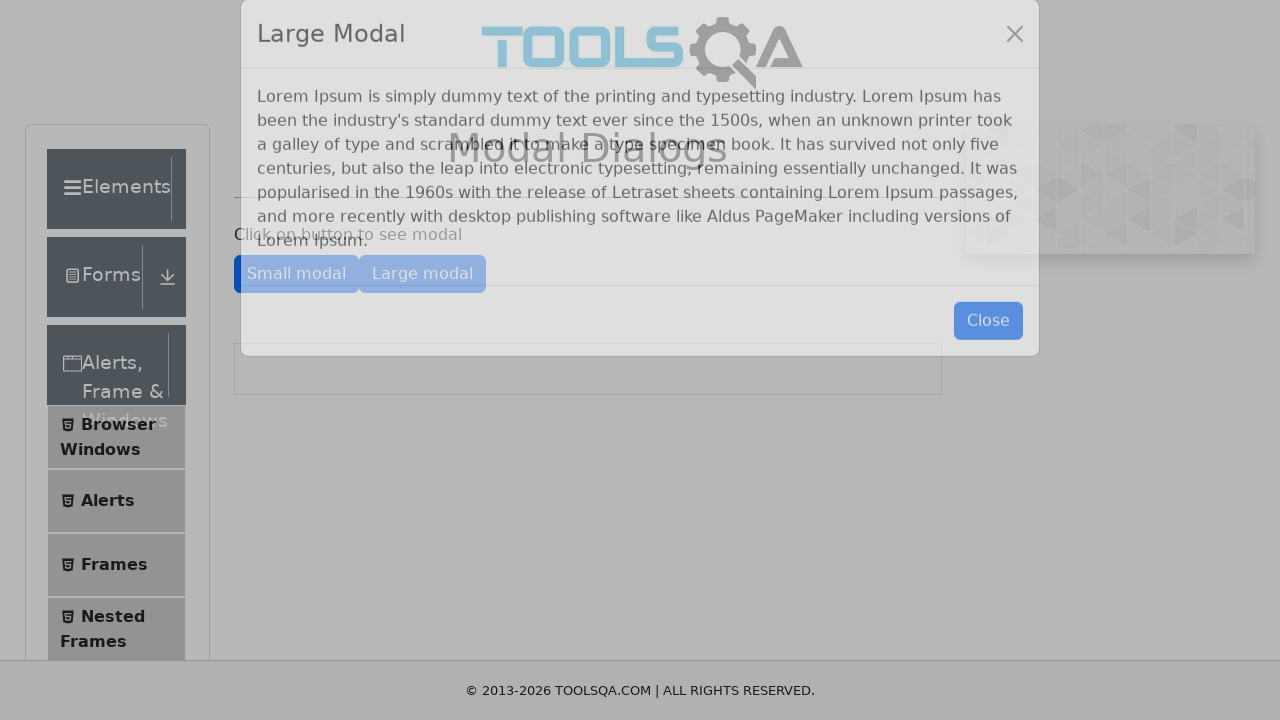

Large modal dialog opened and close button appeared
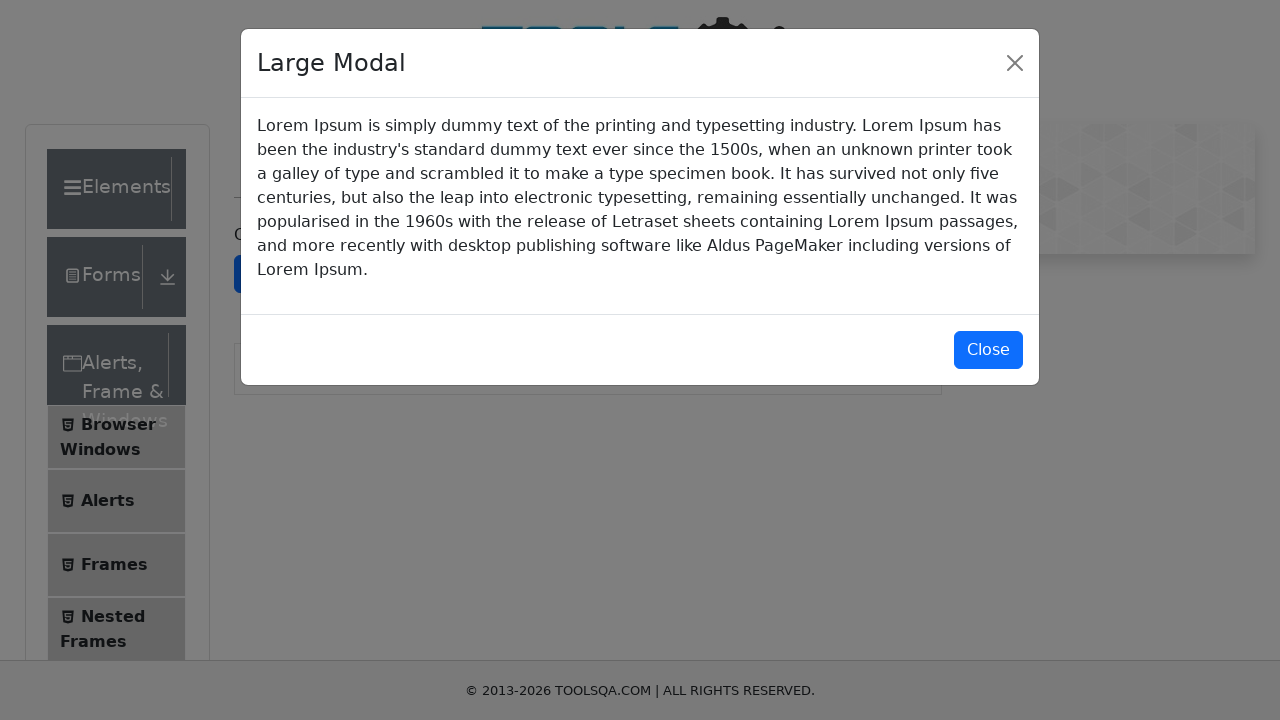

Clicked button to close large modal dialog at (988, 350) on button#closeLargeModal
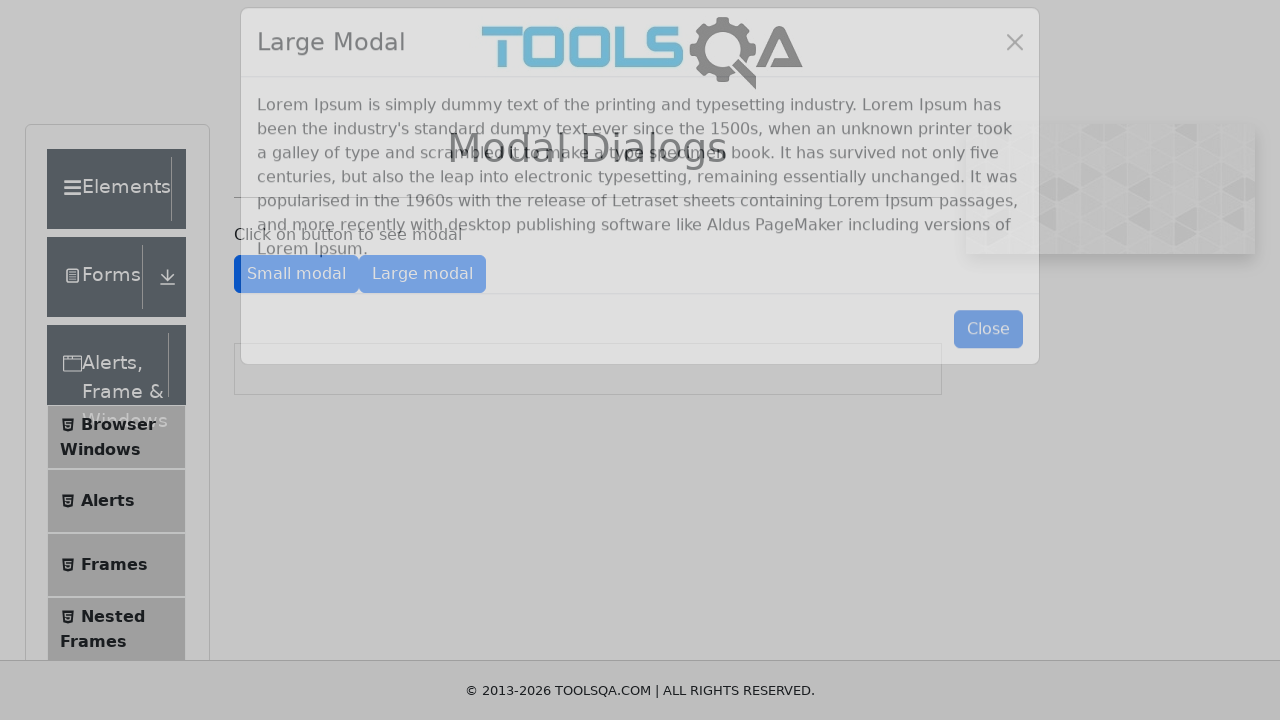

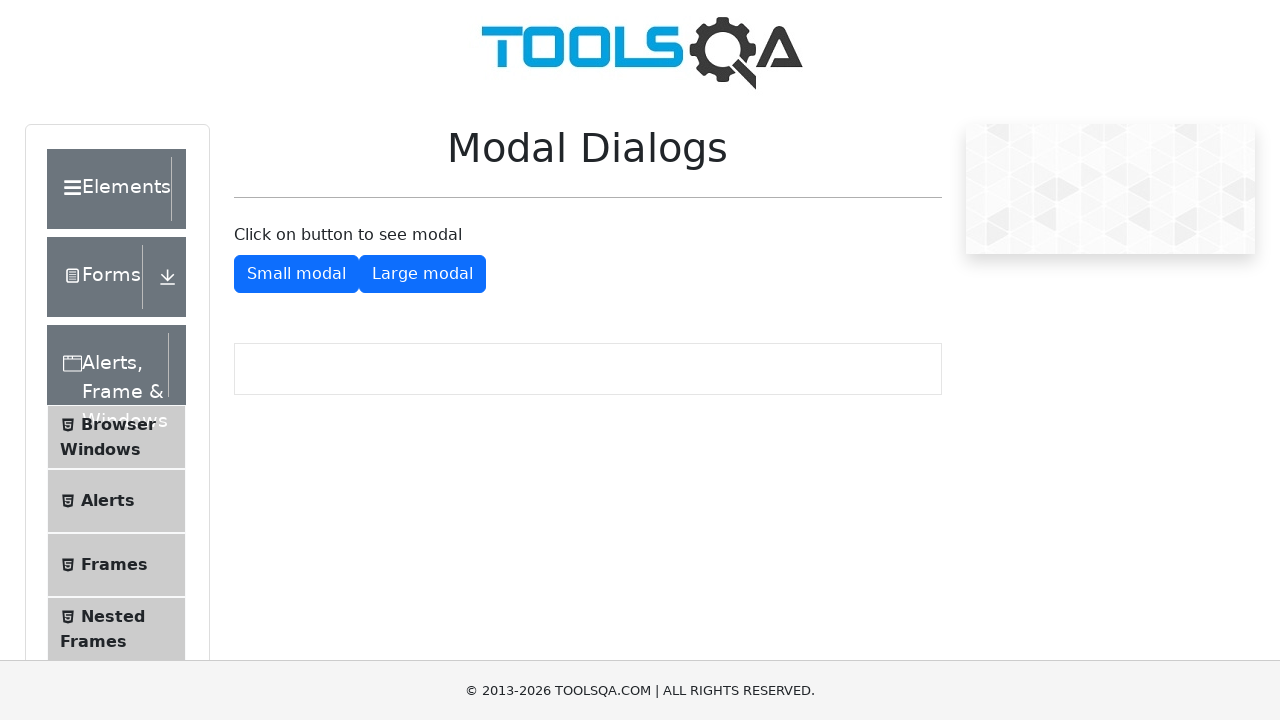